Tests basic navigation on an e-commerce site by clicking on the Cart link, then clicking on the Signup/Login link, and verifying page elements load.

Starting URL: https://automationexercise.com/

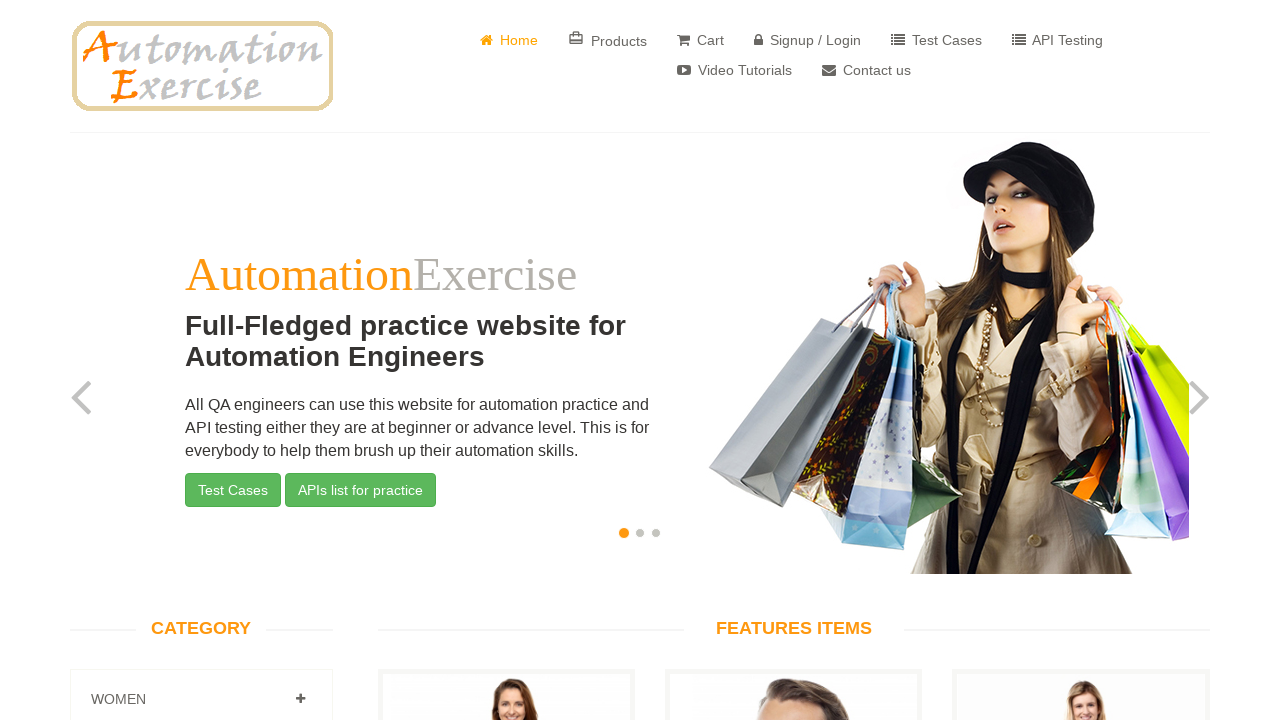

Clicked on Cart link at (700, 40) on text=Cart
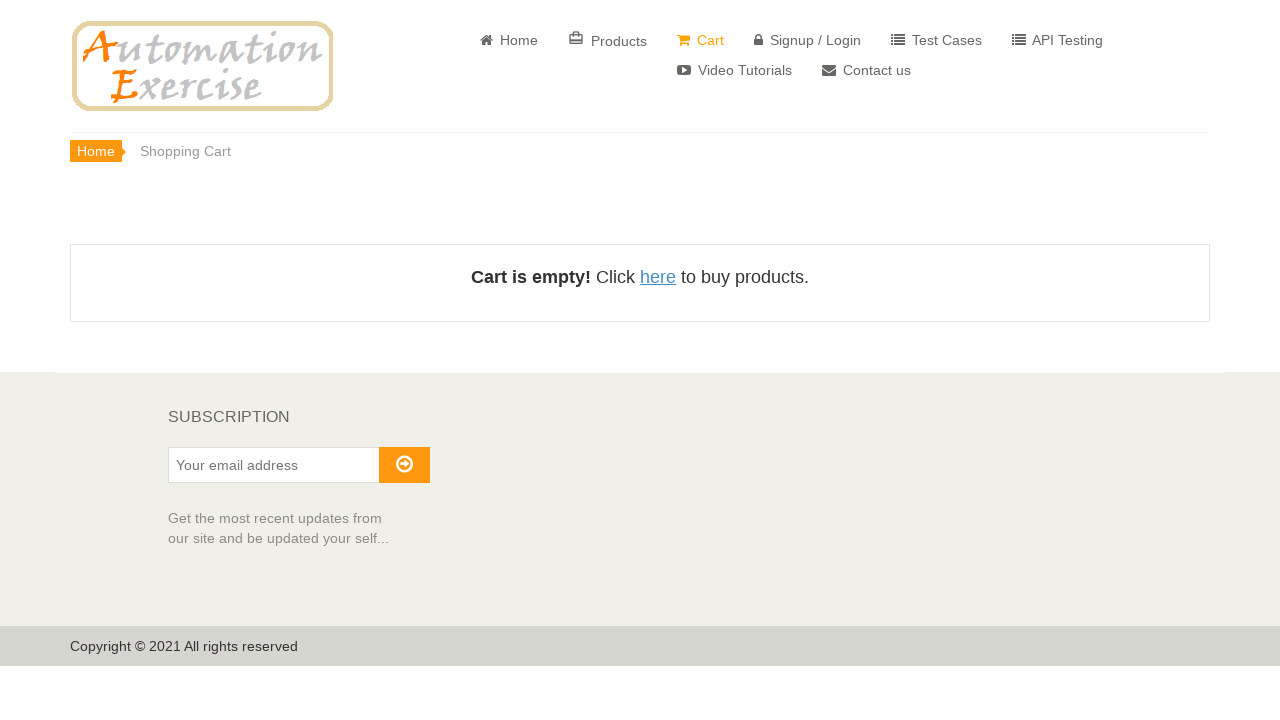

Clicked on Signup/Login link at (808, 40) on a:has-text('Signup')
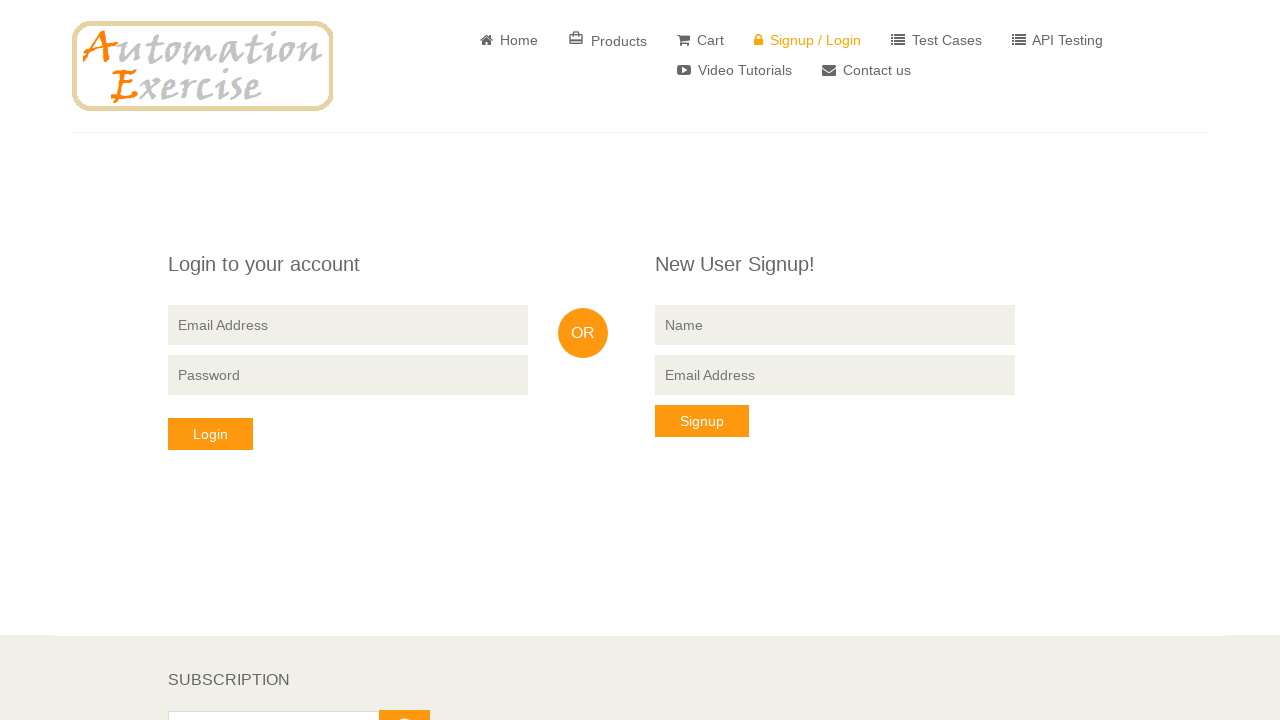

Waited for page elements to load and verified links are present
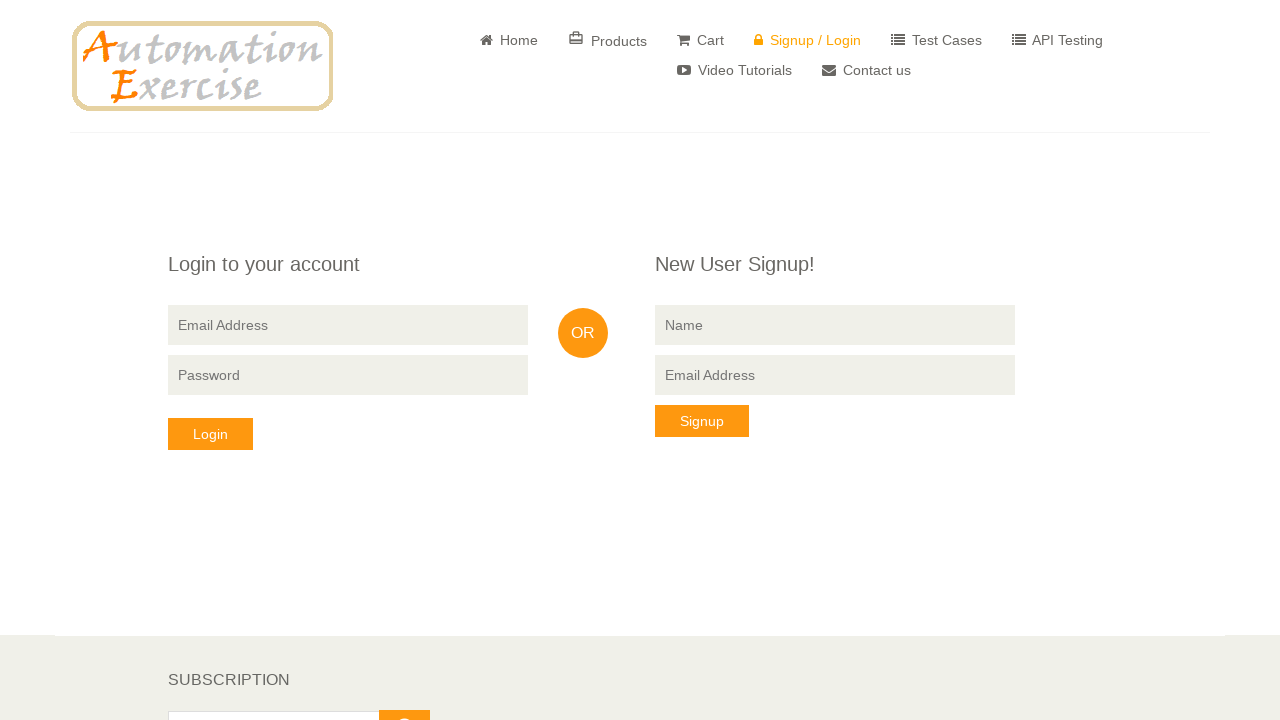

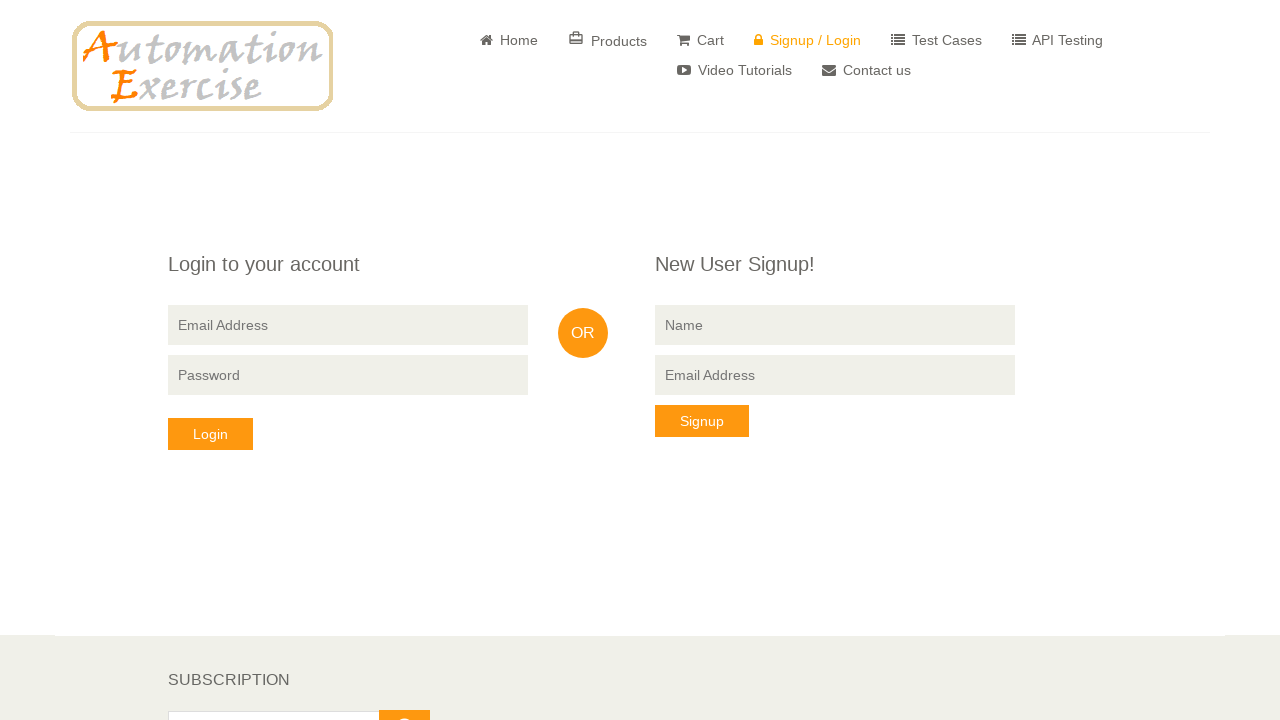